Tests drag-and-drop action by dragging 'box A' element onto 'box B' element

Starting URL: https://crossbrowsertesting.github.io/drag-and-drop

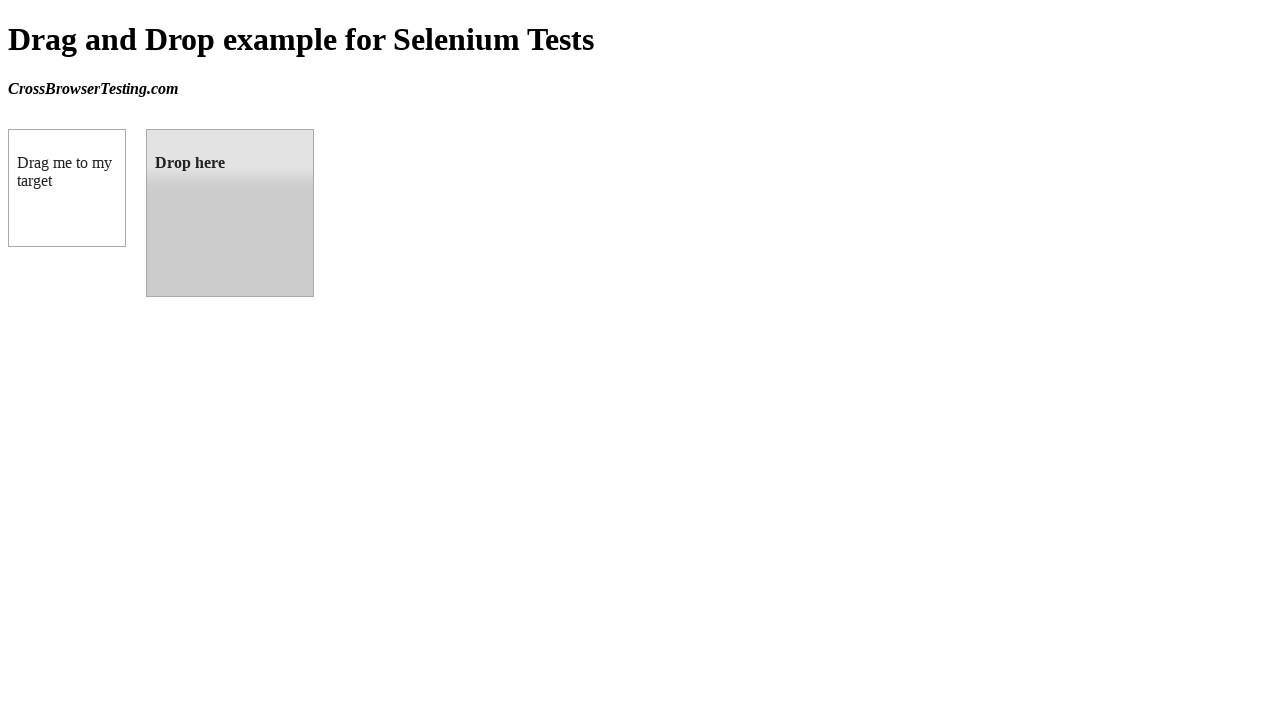

Located 'box A' element with id 'draggable'
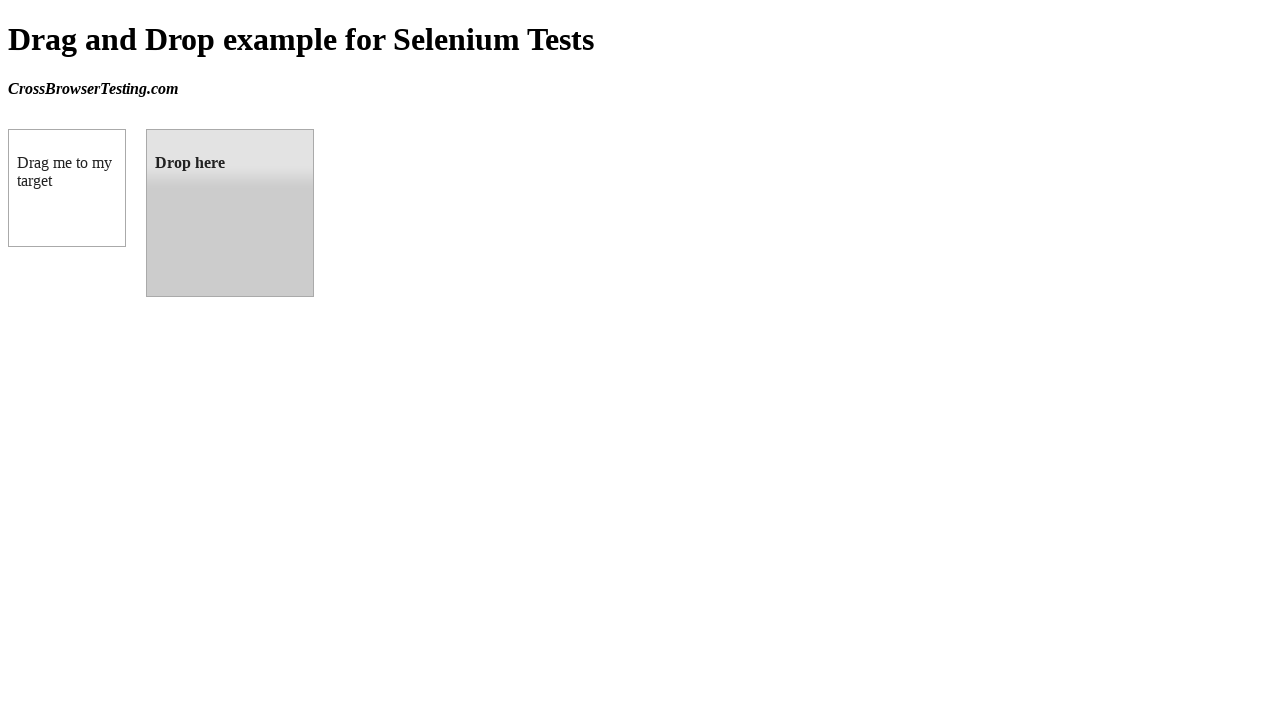

Located 'box B' element with id 'droppable'
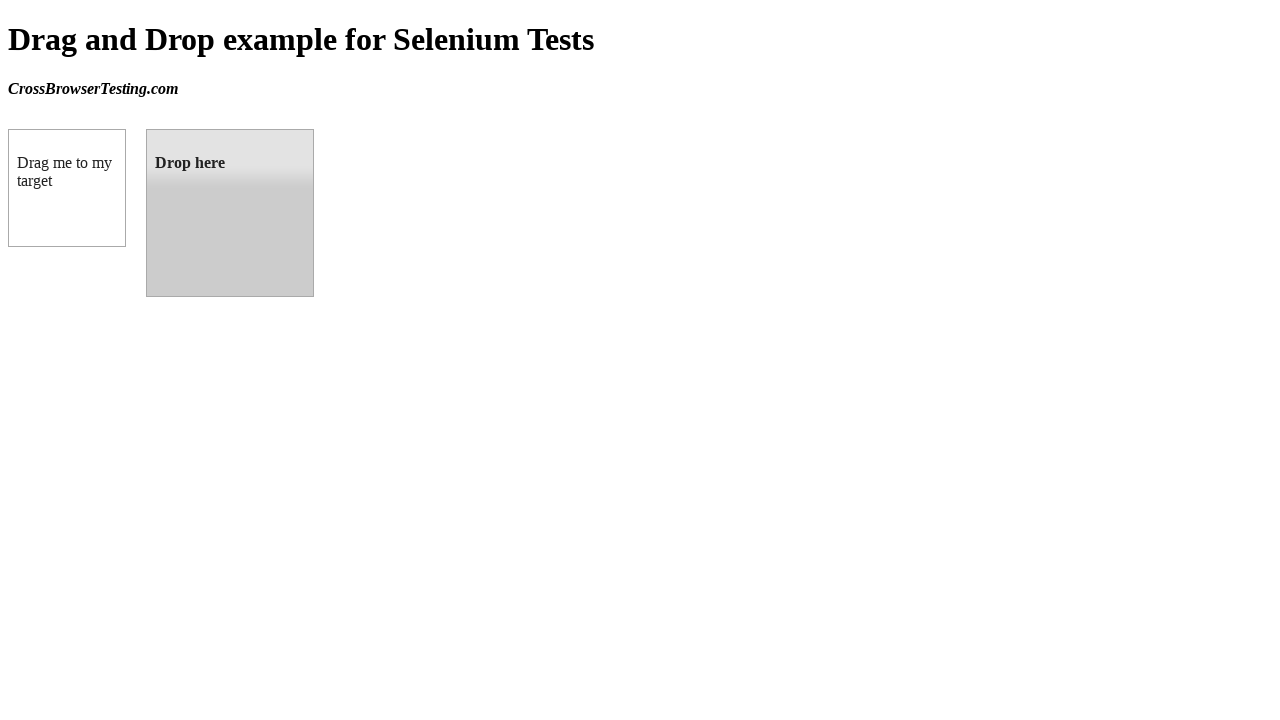

Dragged 'box A' onto 'box B' at (230, 213)
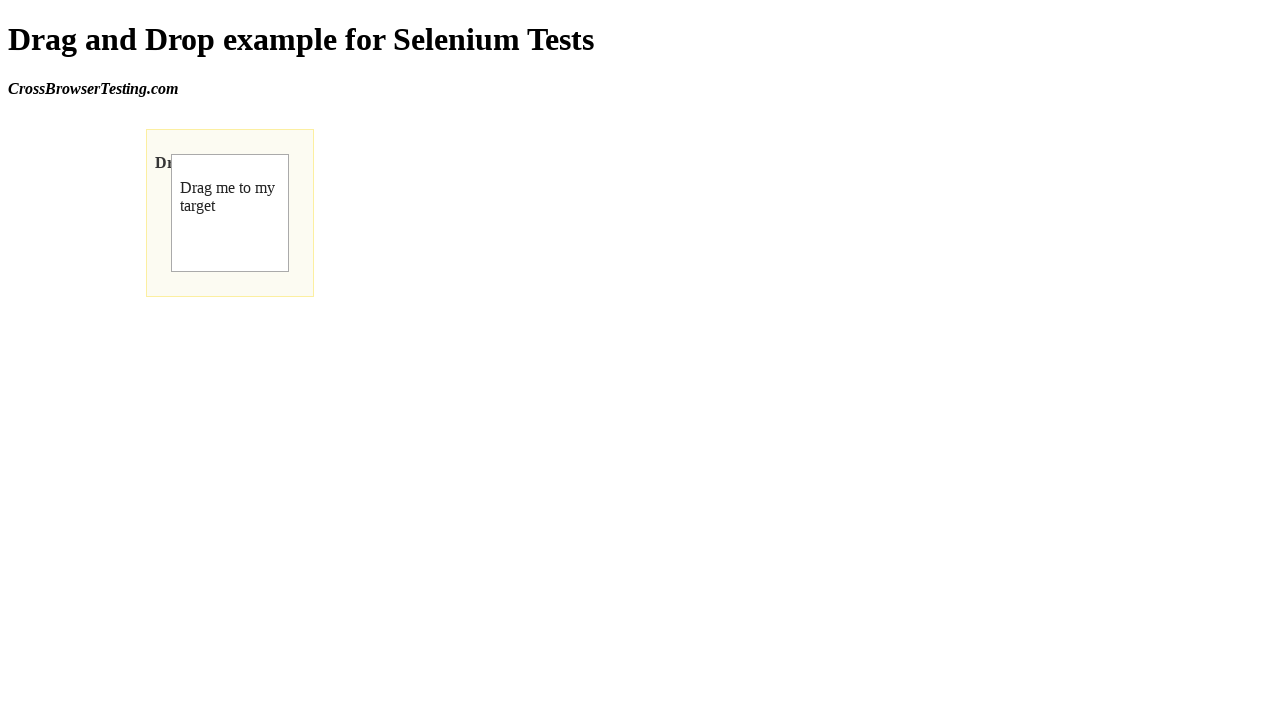

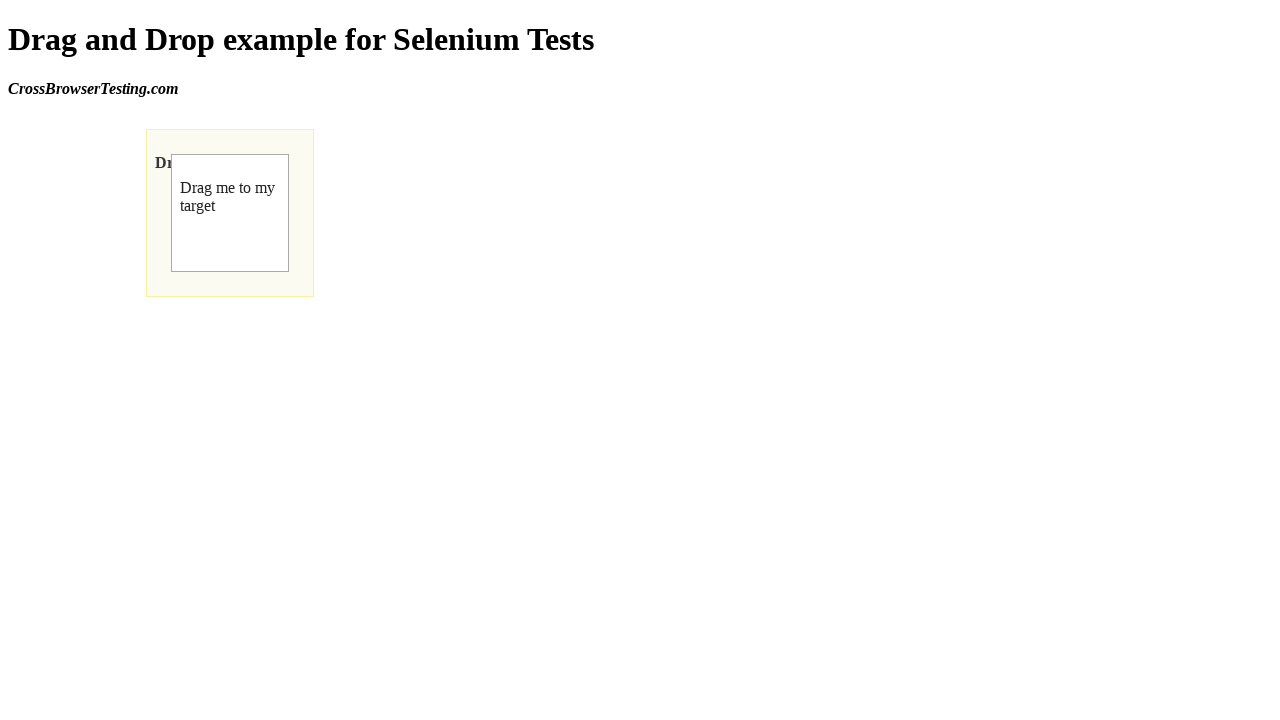